Tests that todo data persists after page reload

Starting URL: https://demo.playwright.dev/todomvc

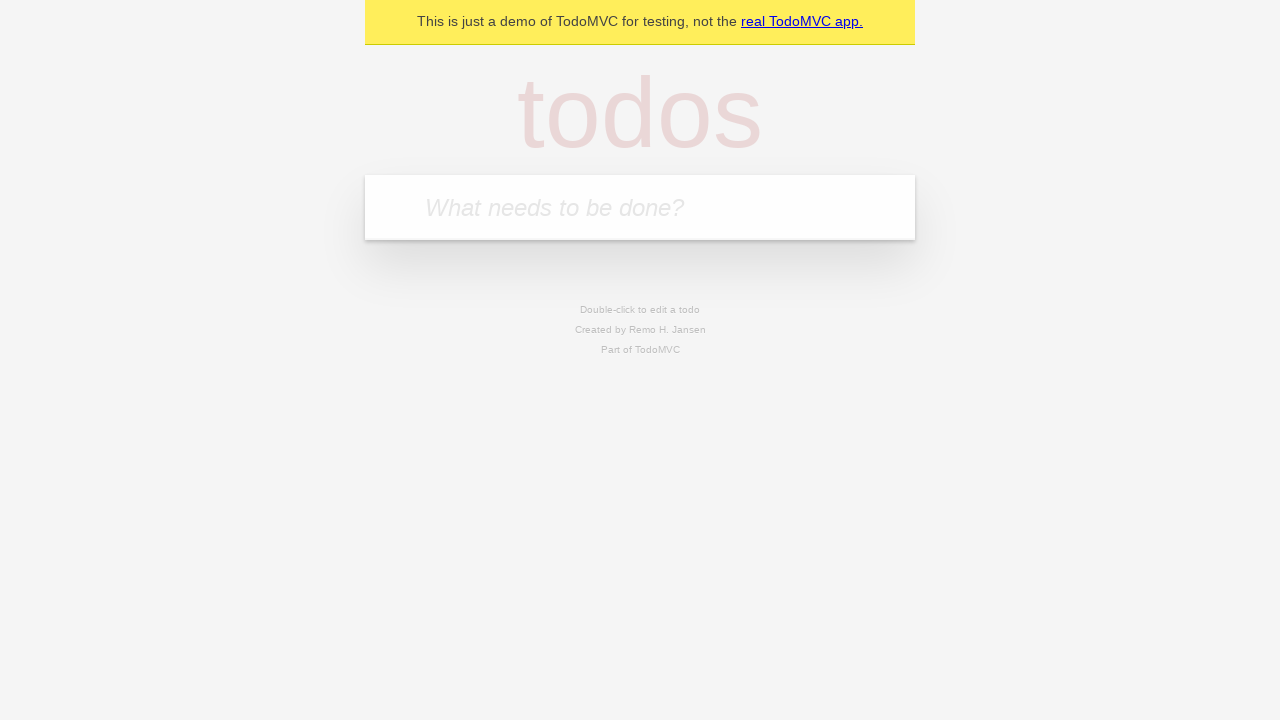

Filled todo input with 'buy some cheese' on internal:attr=[placeholder="What needs to be done?"i]
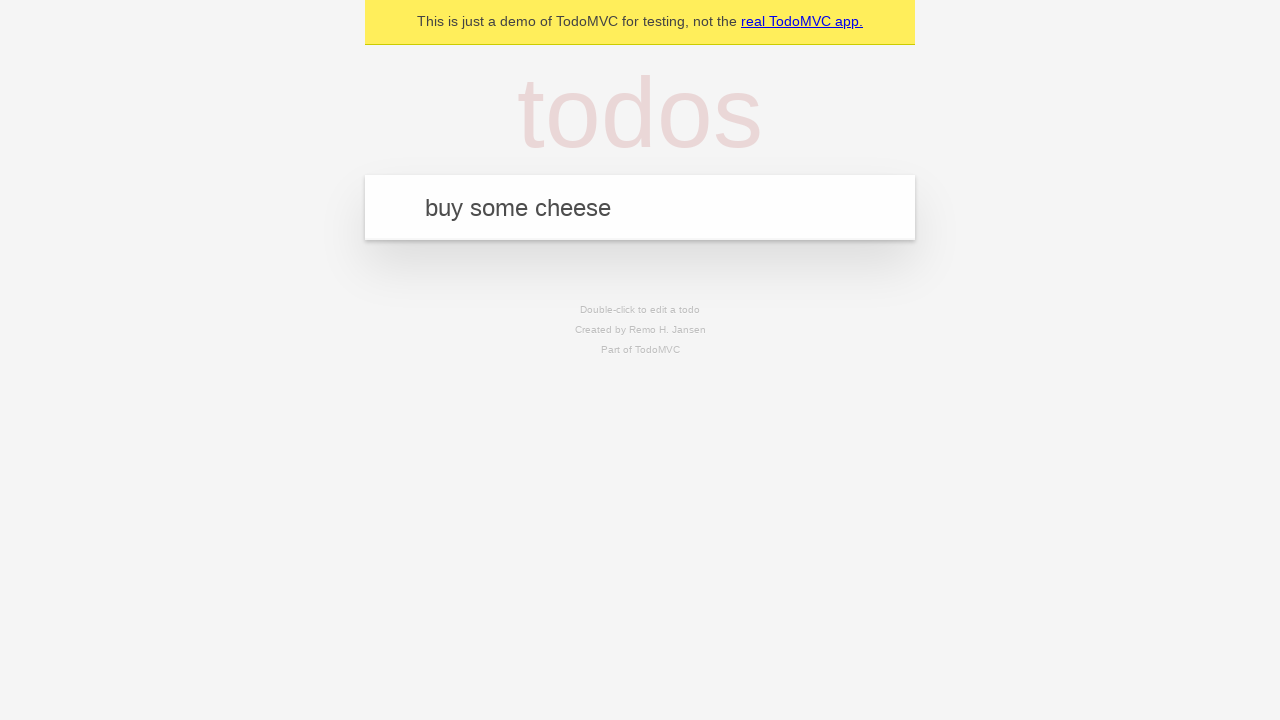

Pressed Enter to add first todo on internal:attr=[placeholder="What needs to be done?"i]
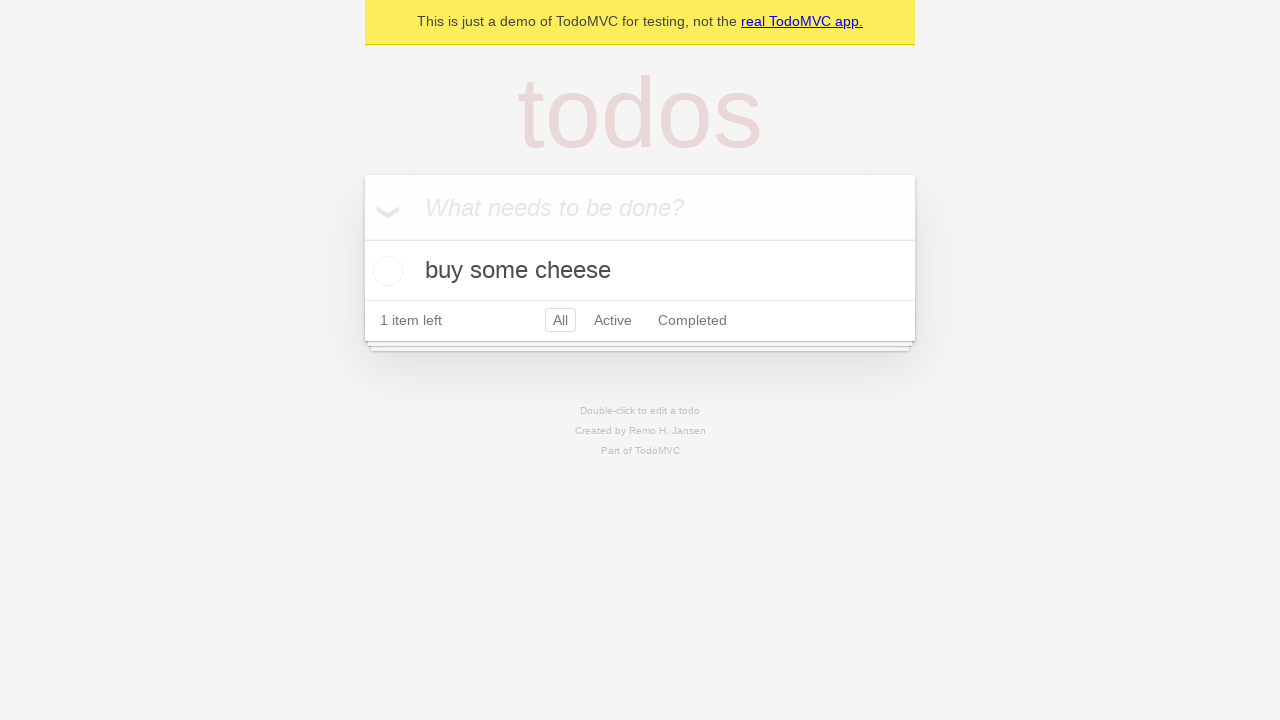

Filled todo input with 'feed the cat' on internal:attr=[placeholder="What needs to be done?"i]
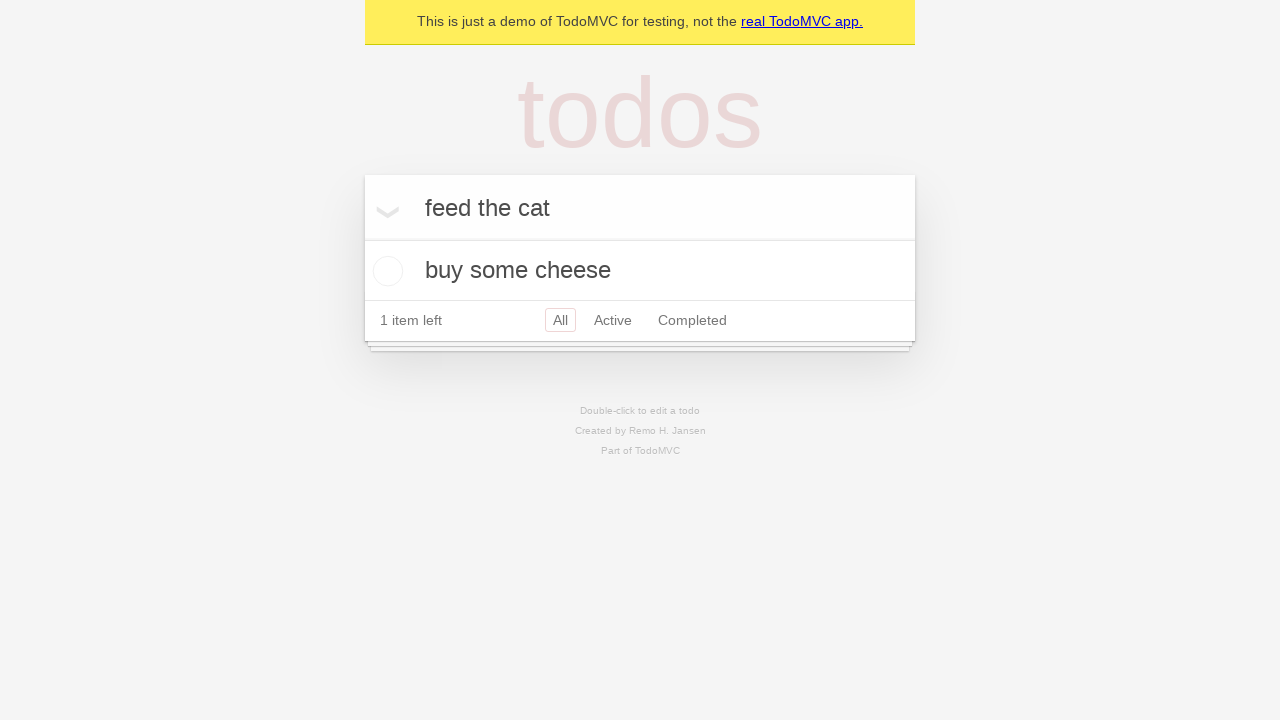

Pressed Enter to add second todo on internal:attr=[placeholder="What needs to be done?"i]
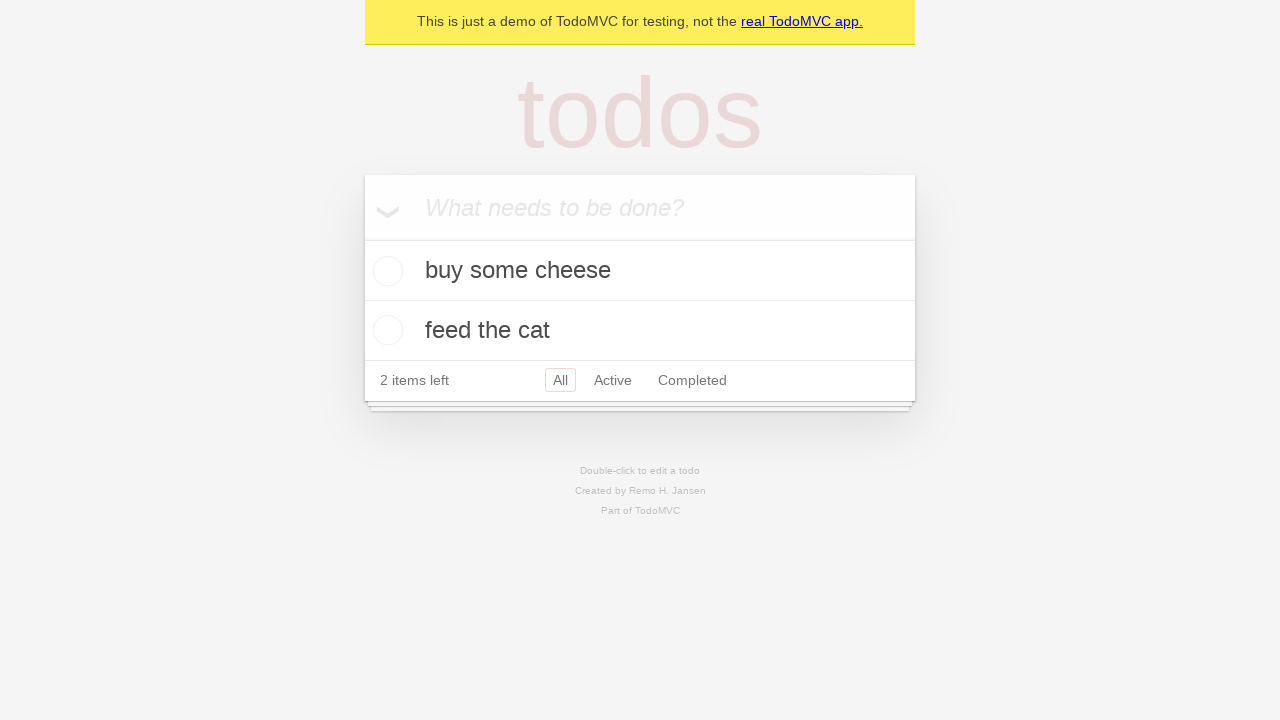

Checked first todo item (buy some cheese) at (385, 271) on internal:testid=[data-testid="todo-item"s] >> nth=0 >> internal:role=checkbox
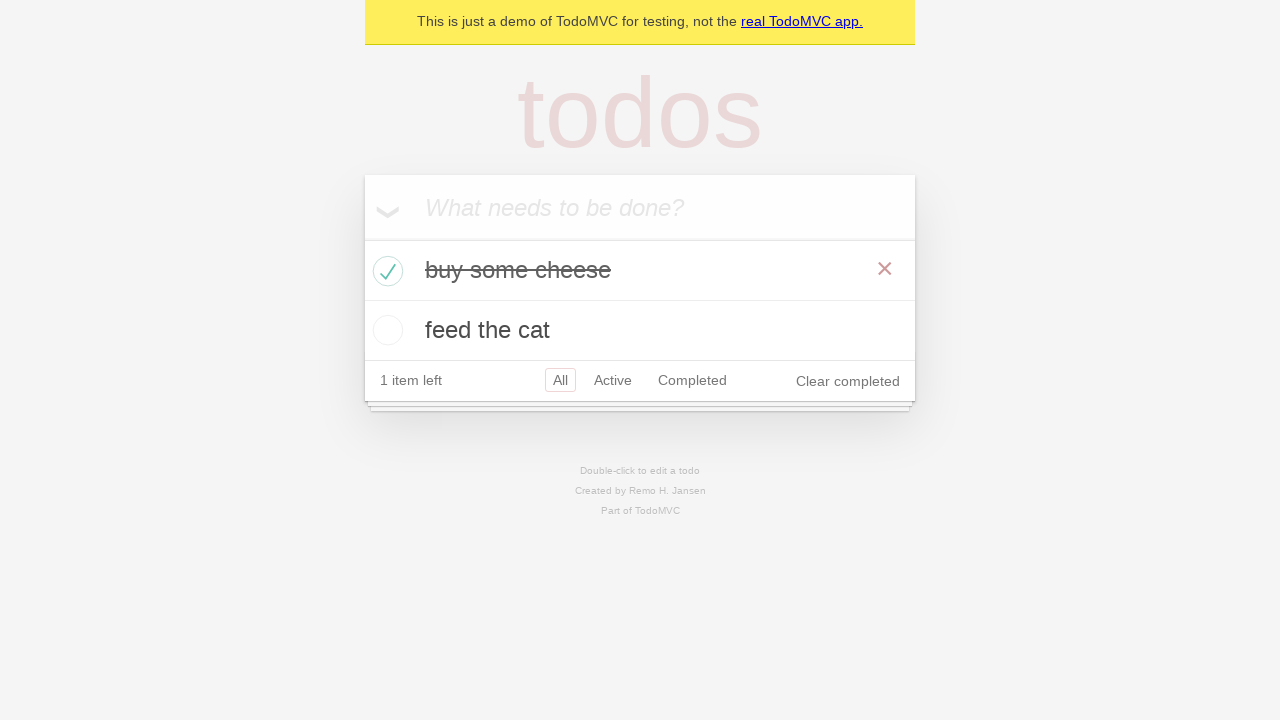

Reloaded the page to test data persistence
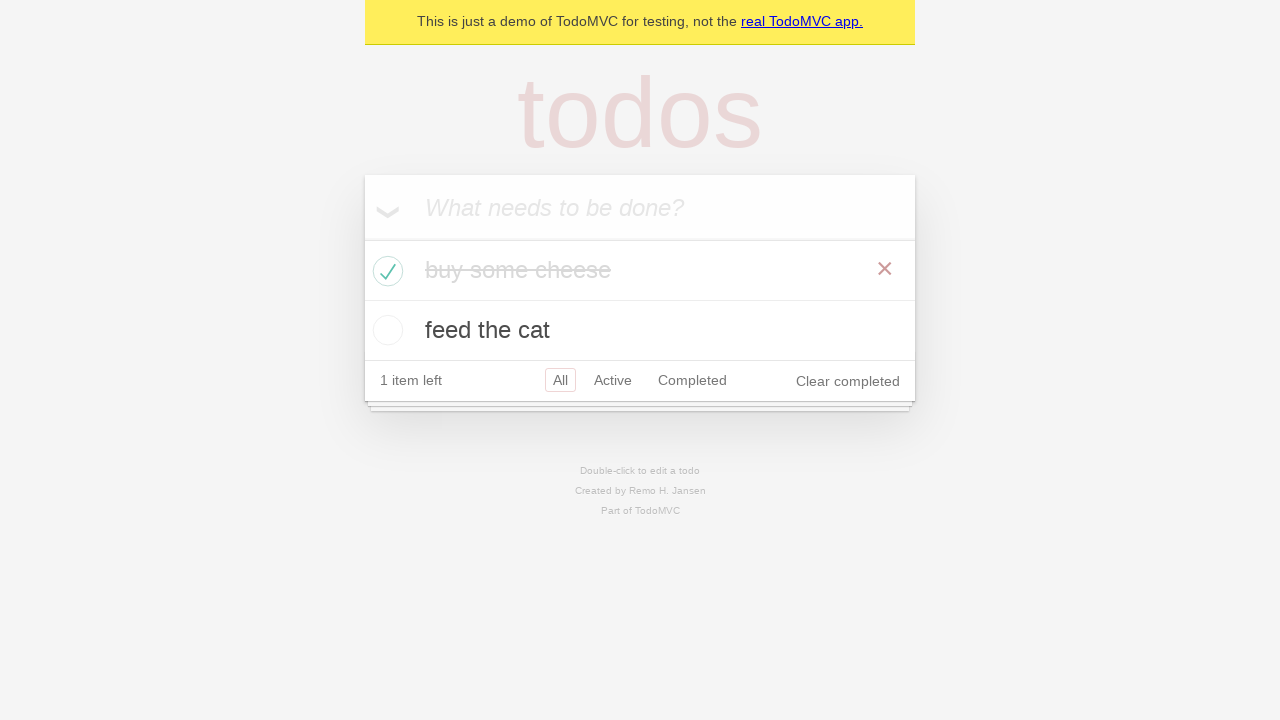

Waited for todo items to appear after reload
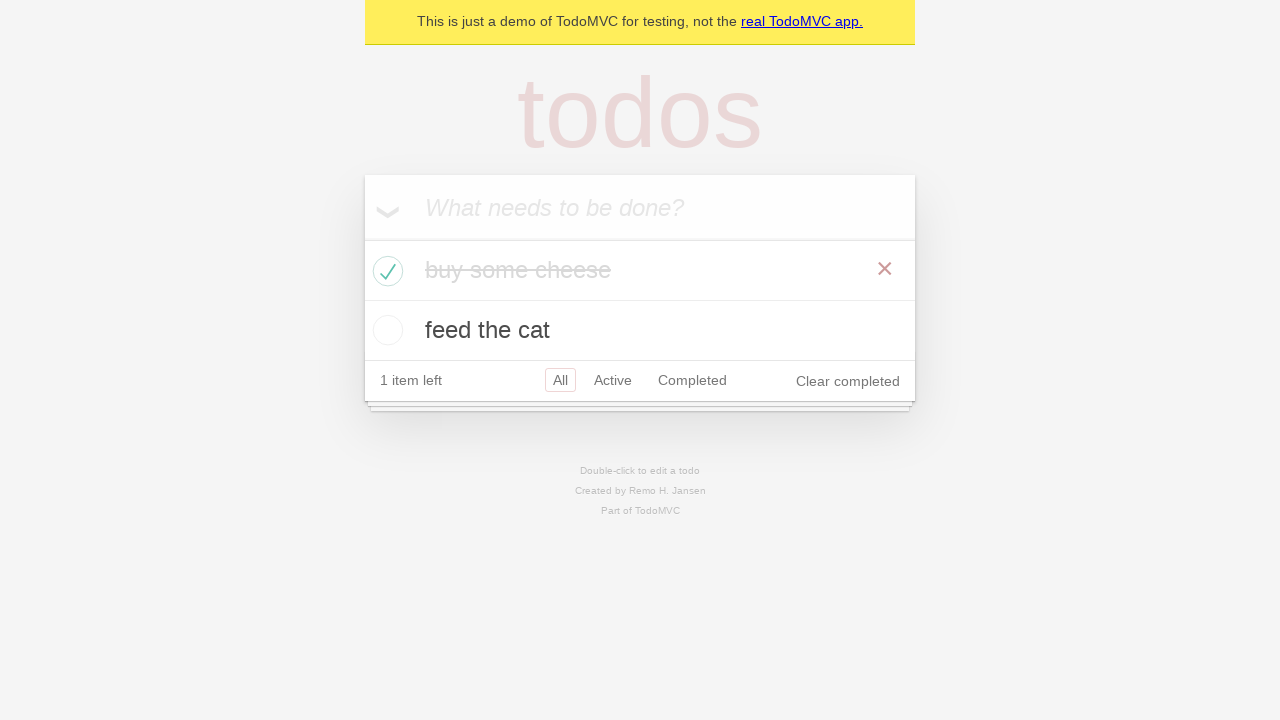

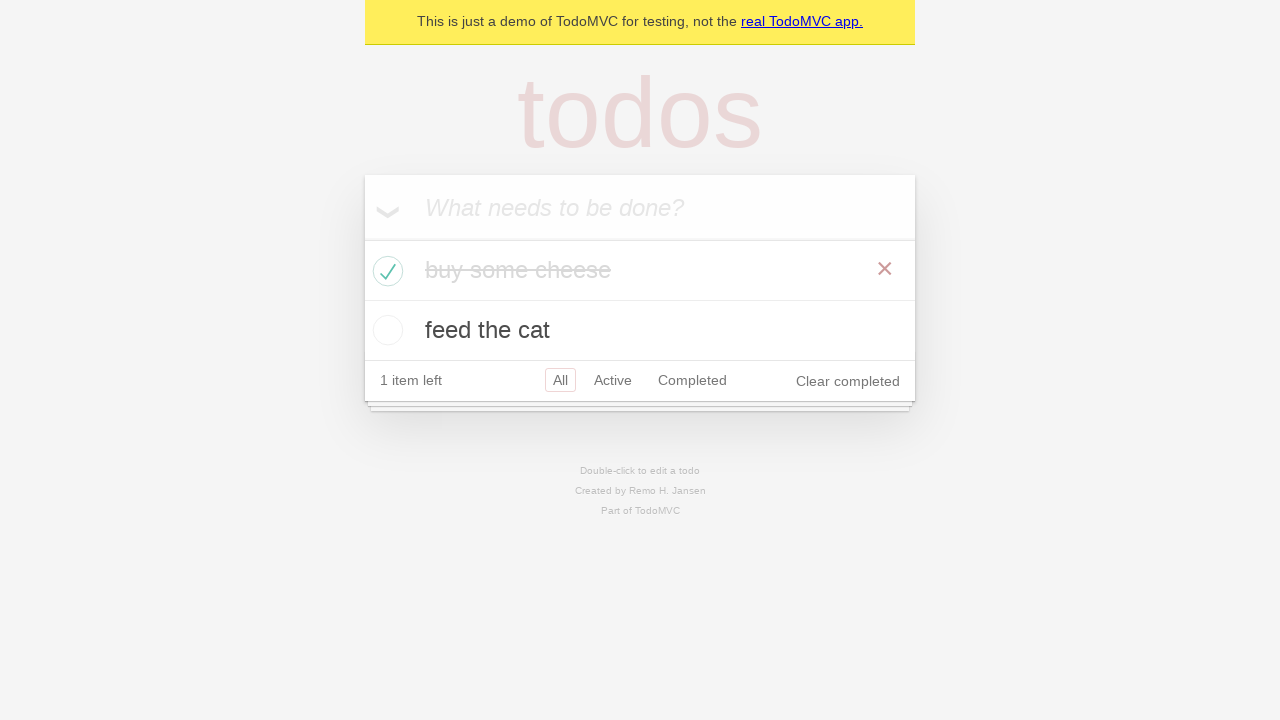